Tests window handling by opening a new window, verifying content in both windows, and switching between them

Starting URL: https://the-internet.herokuapp.com/windows

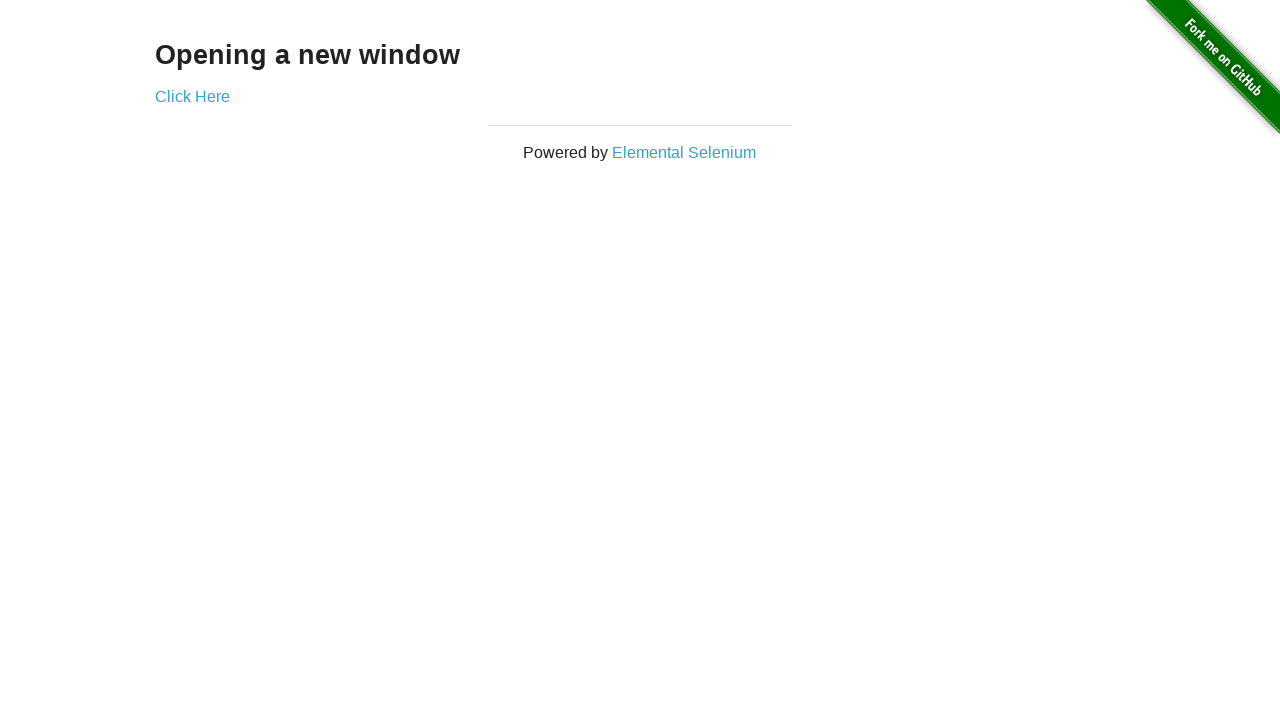

Verified 'Opening a new window' text is visible on the page
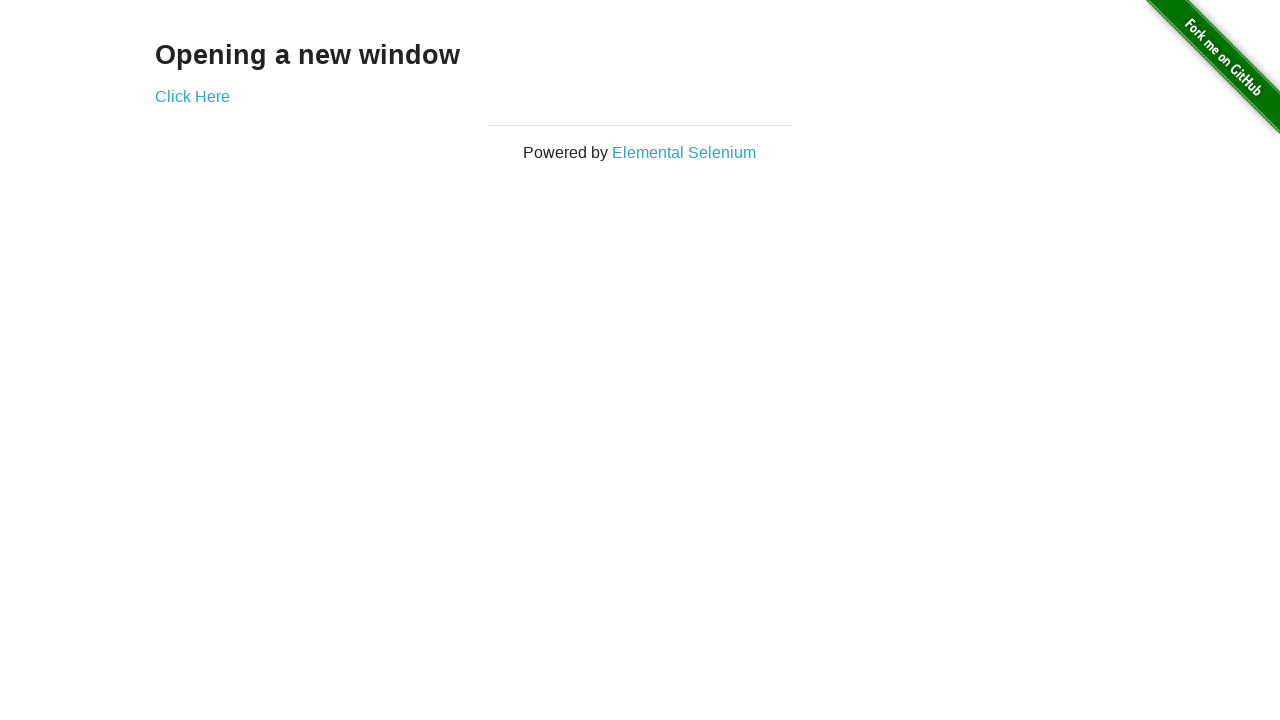

Verified page title contains 'The Internet'
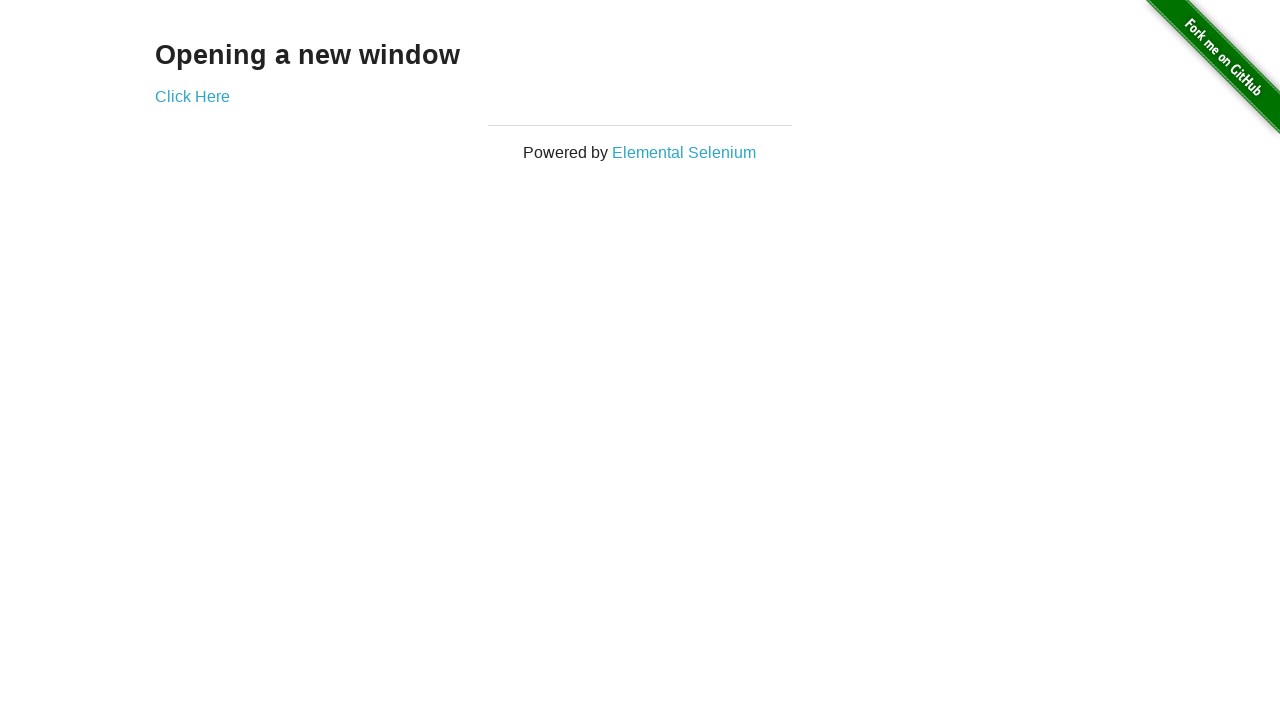

Clicked 'Click Here' button to open new window at (192, 96) on xpath=//*[text()='Click Here']
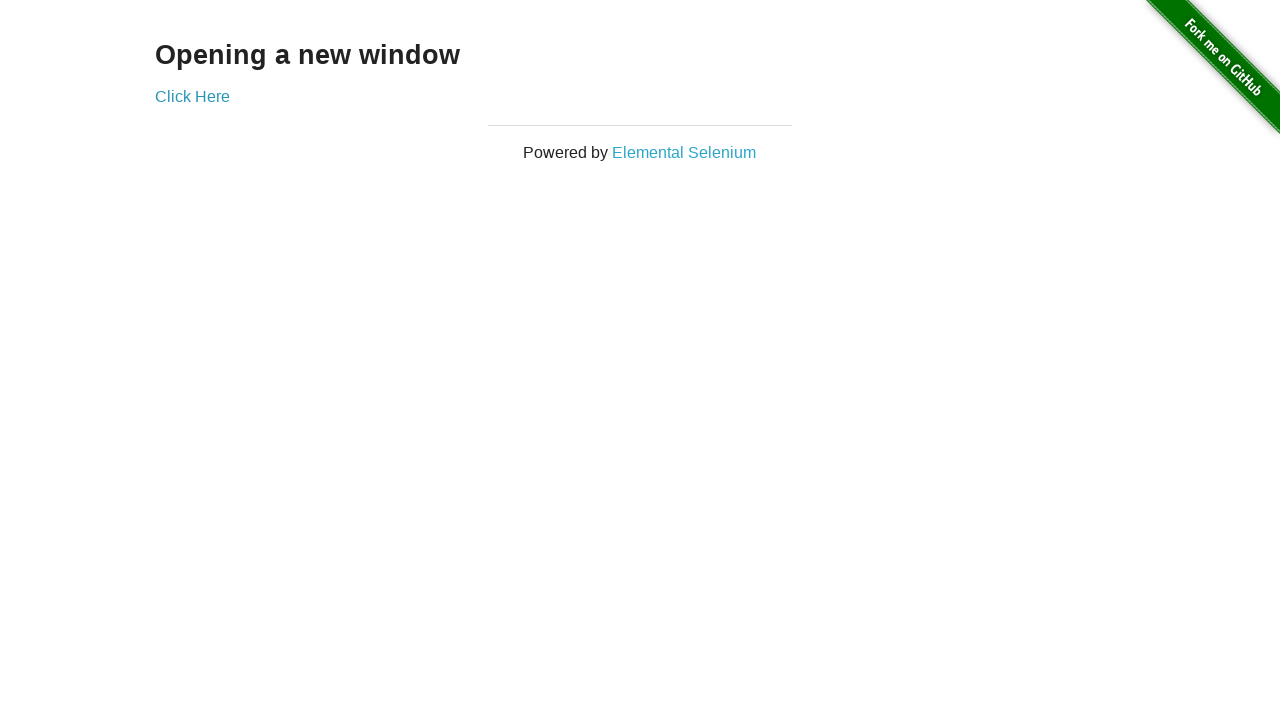

Verified new window title is 'New Window'
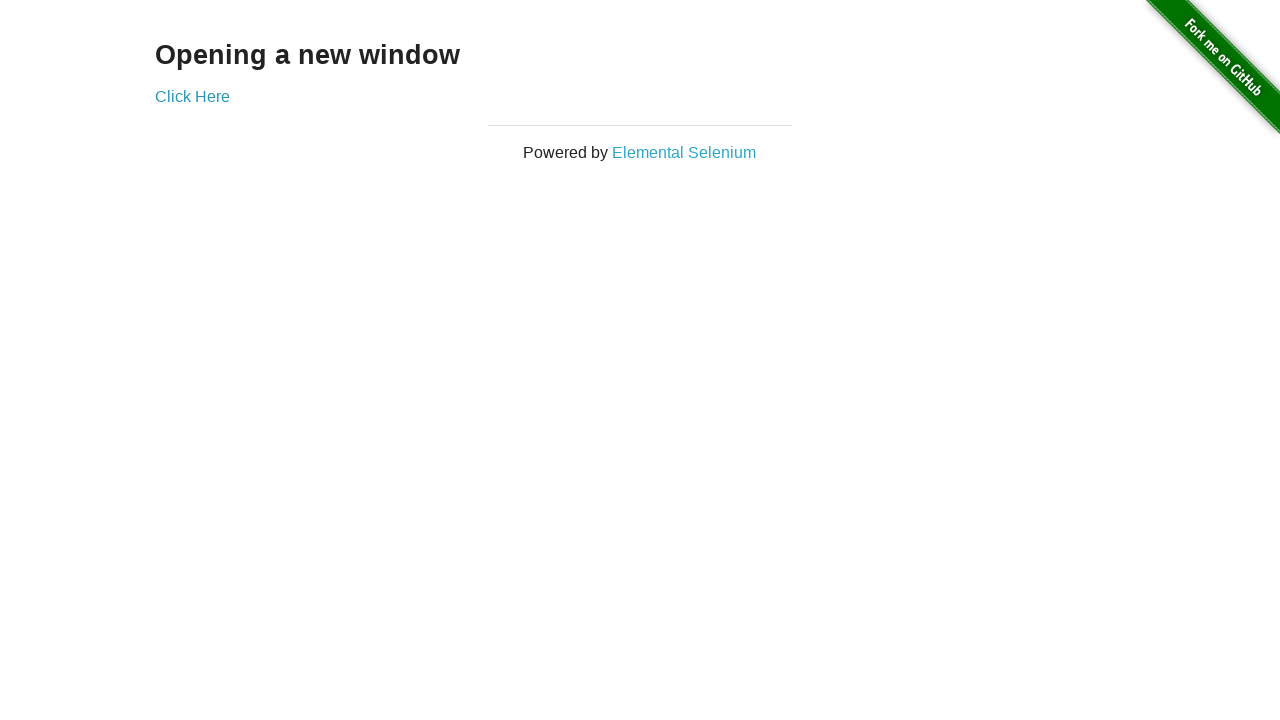

Verified 'New Window' text is visible in the new window
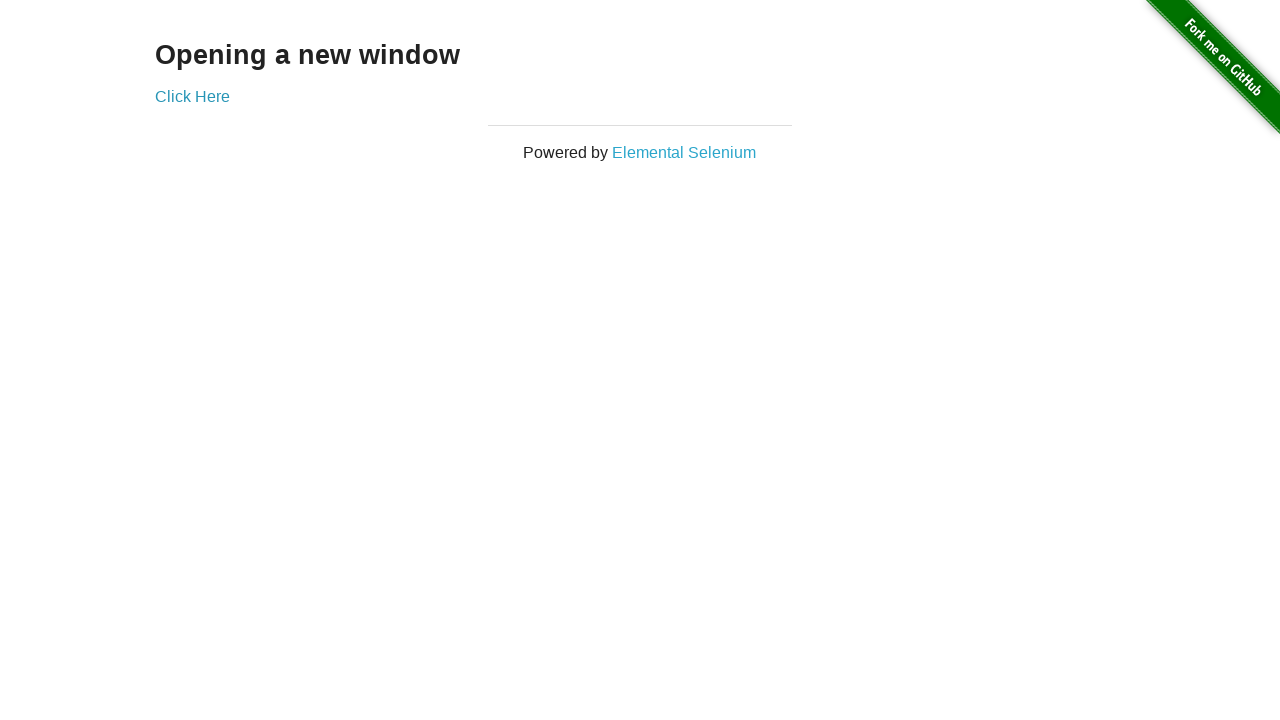

Verified original window title contains 'The Internet'
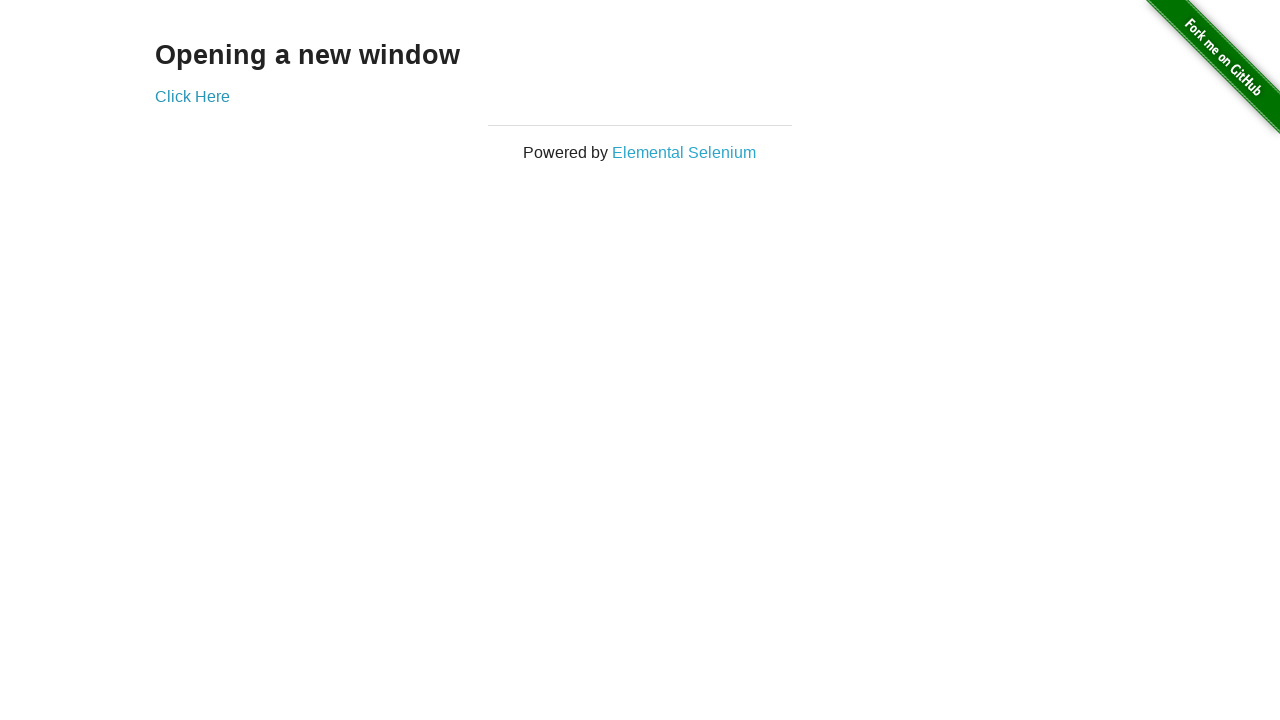

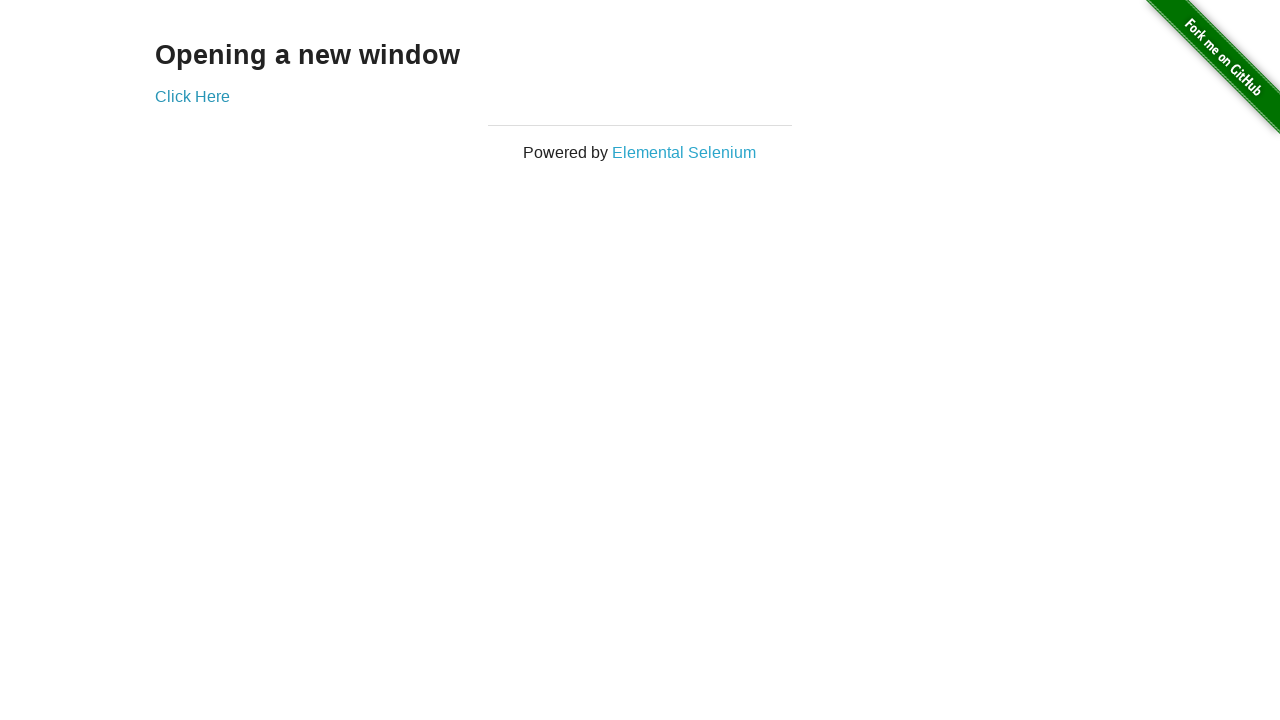